Checks visibility of multiple input fields in the registration form including organization name, names, address fields

Starting URL: http://sme.spicejet.com/Airline/SMERegister

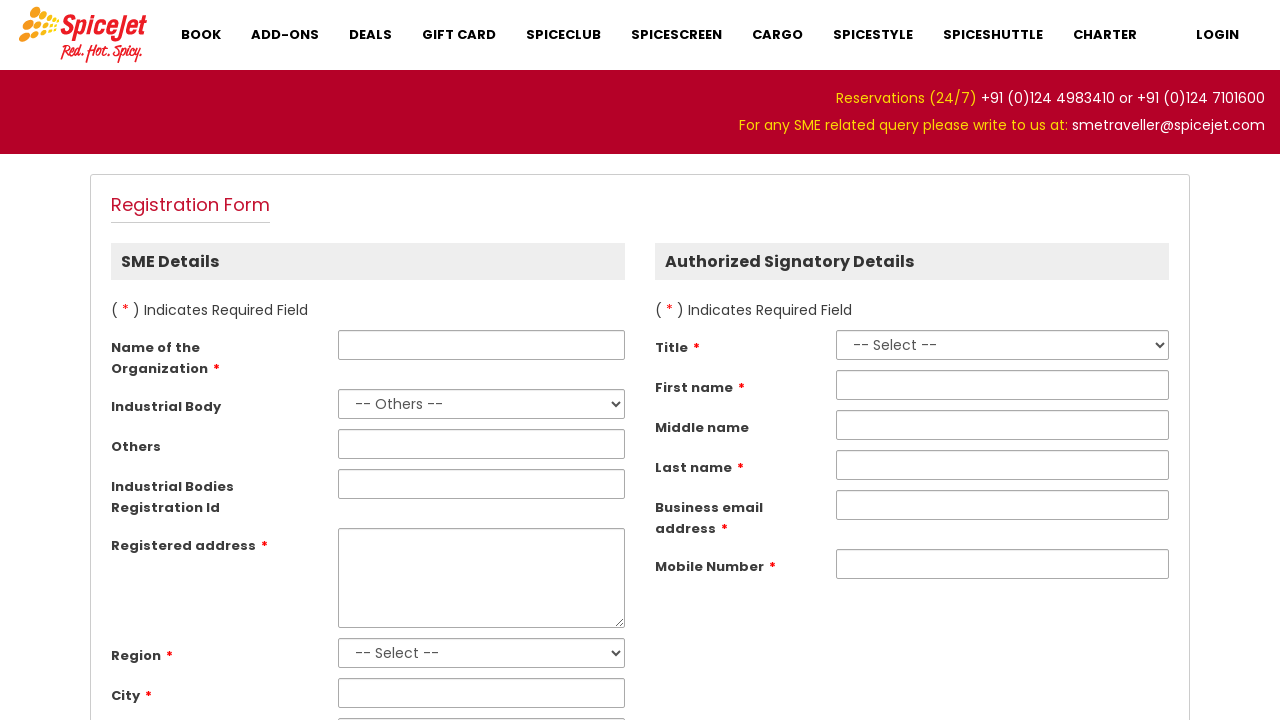

Navigated to SME registration page
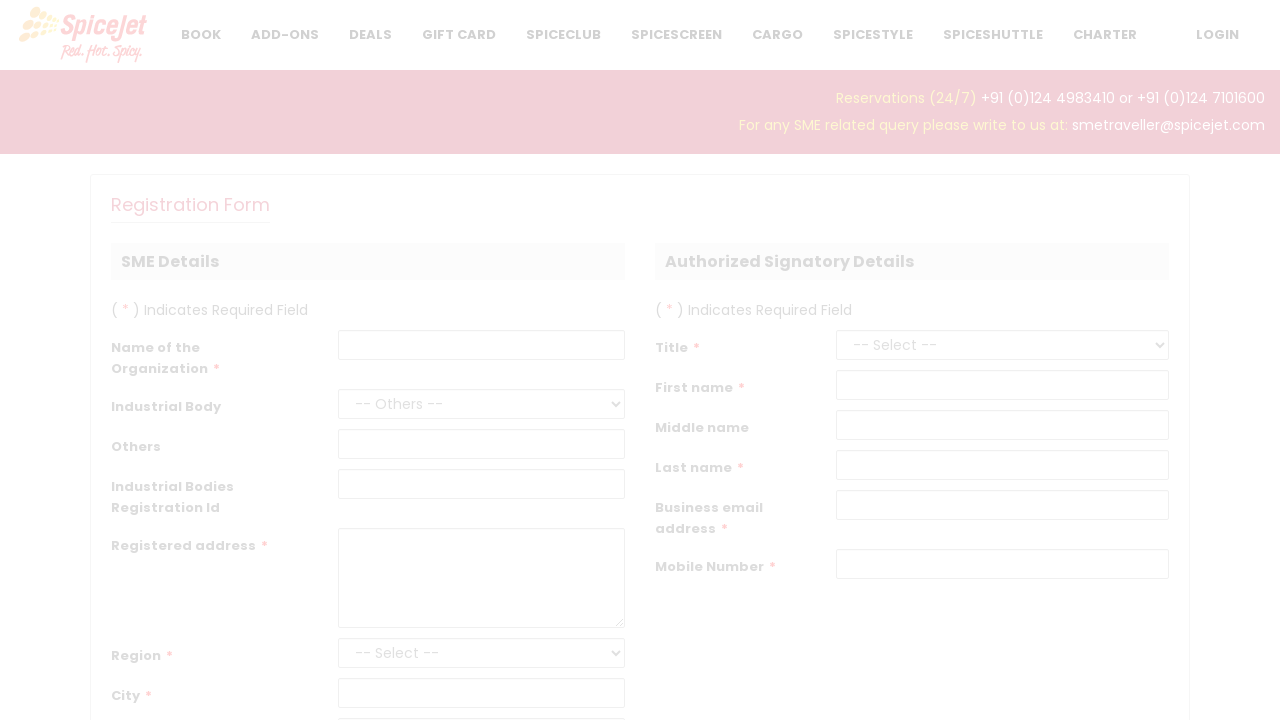

Verified Organization Name field is visible
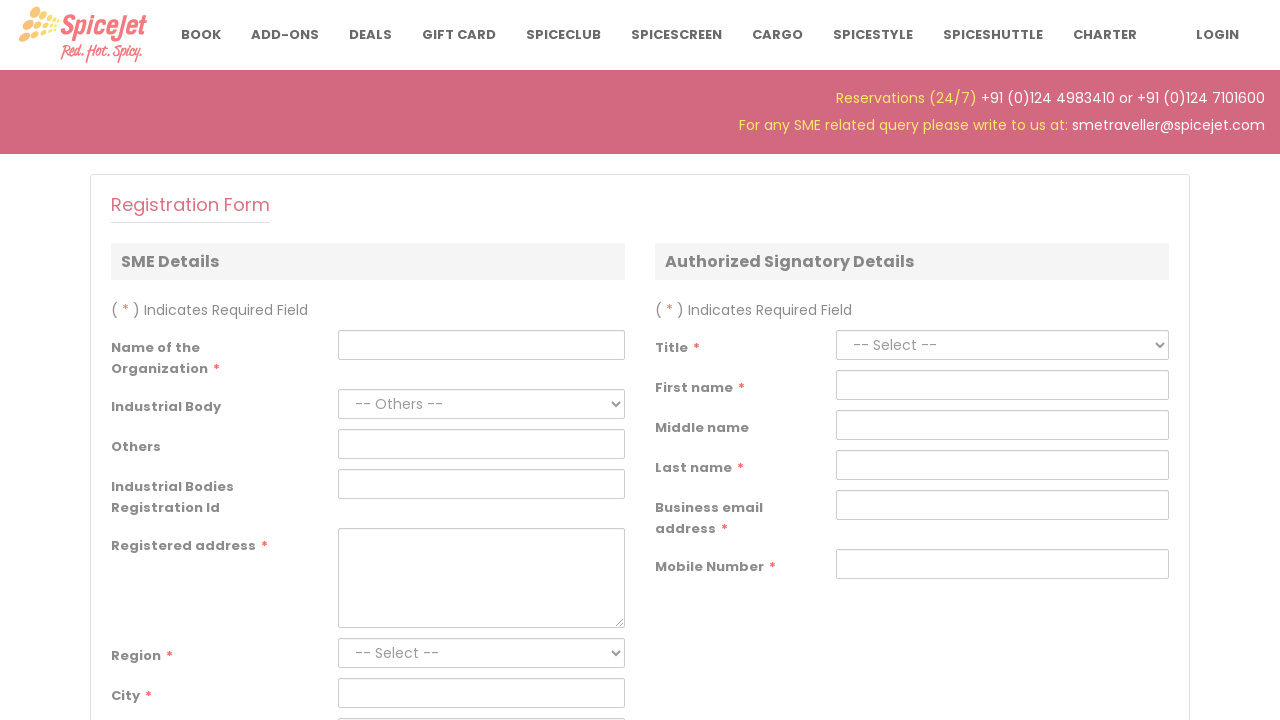

Verified First Name field is visible
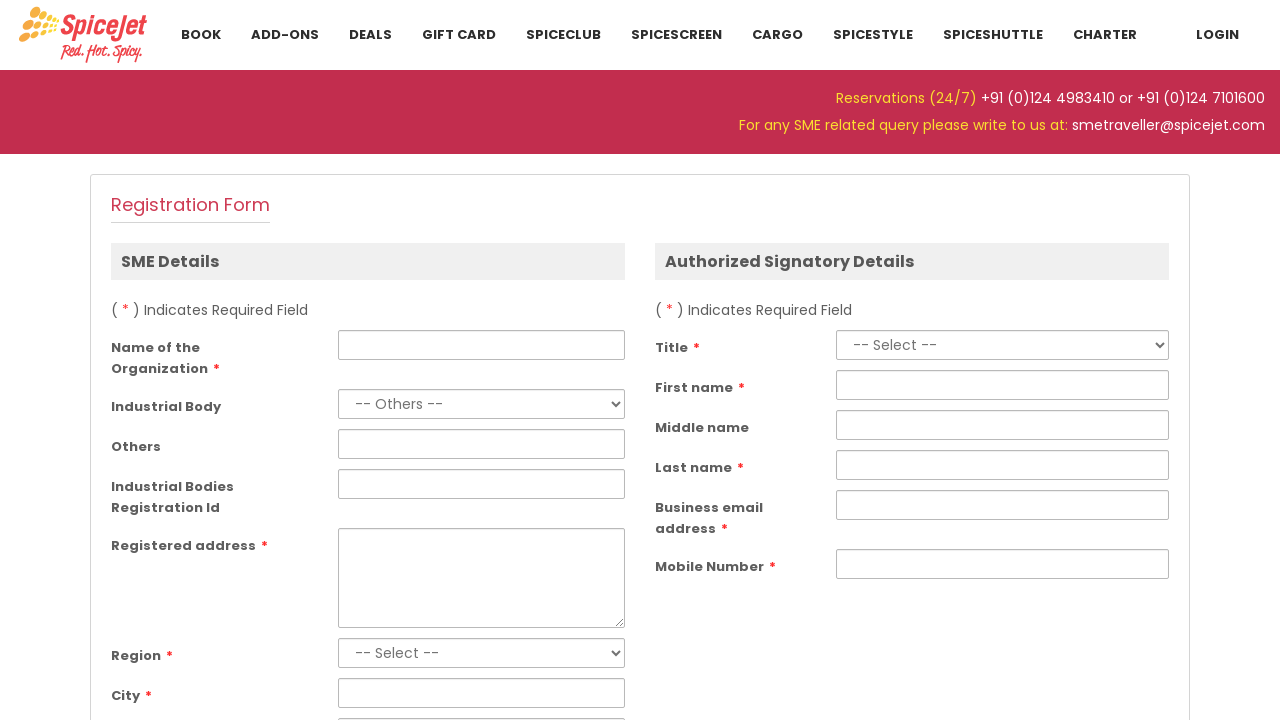

Verified Last Name field is visible
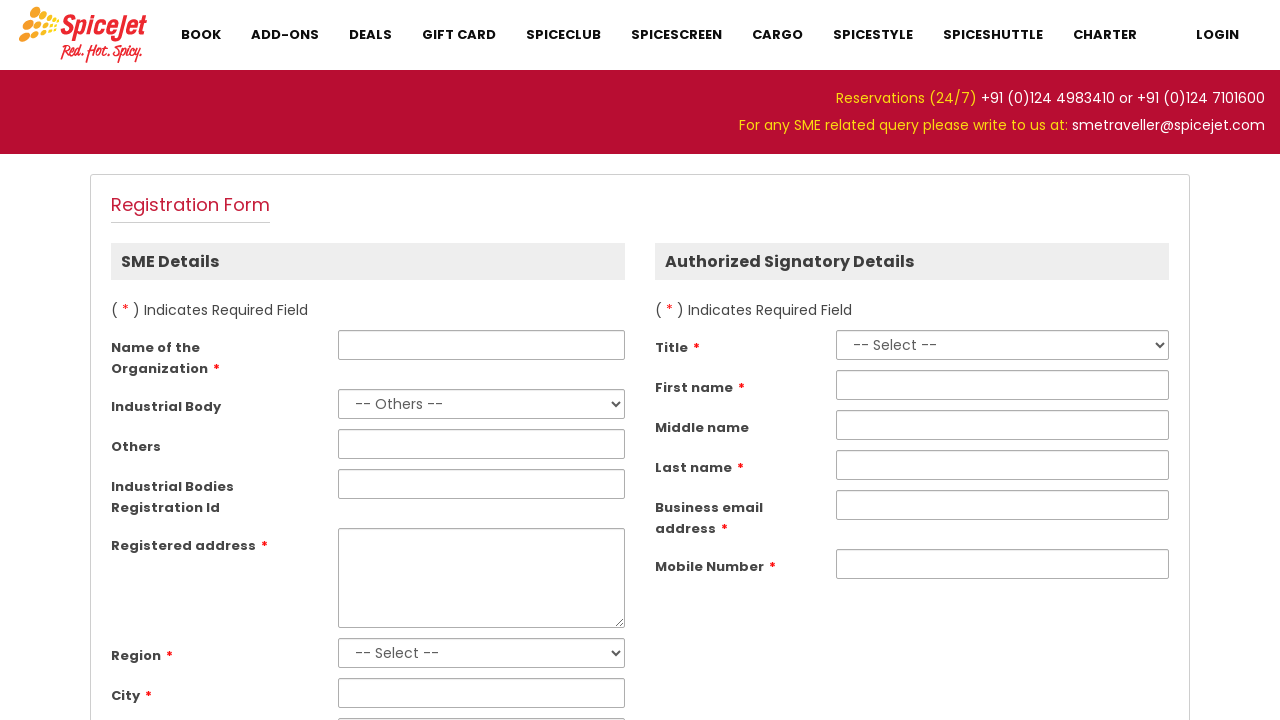

Verified Registered Address field is visible
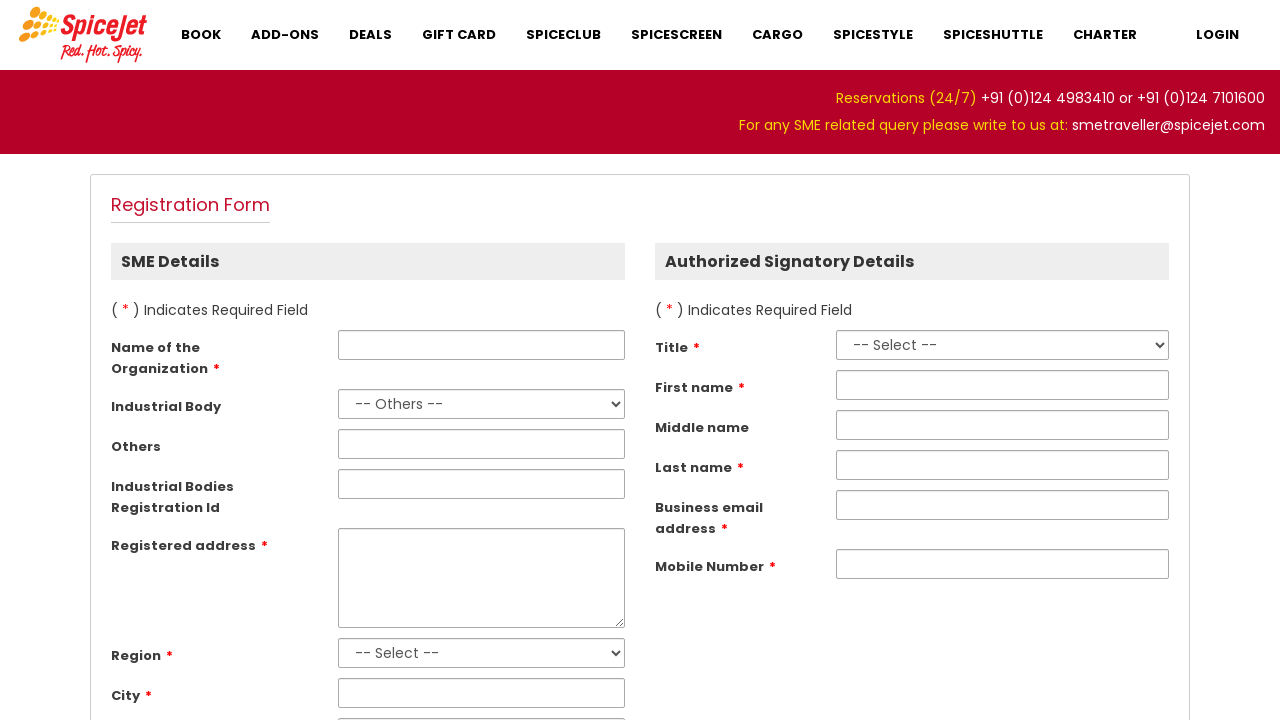

Verified City field is visible
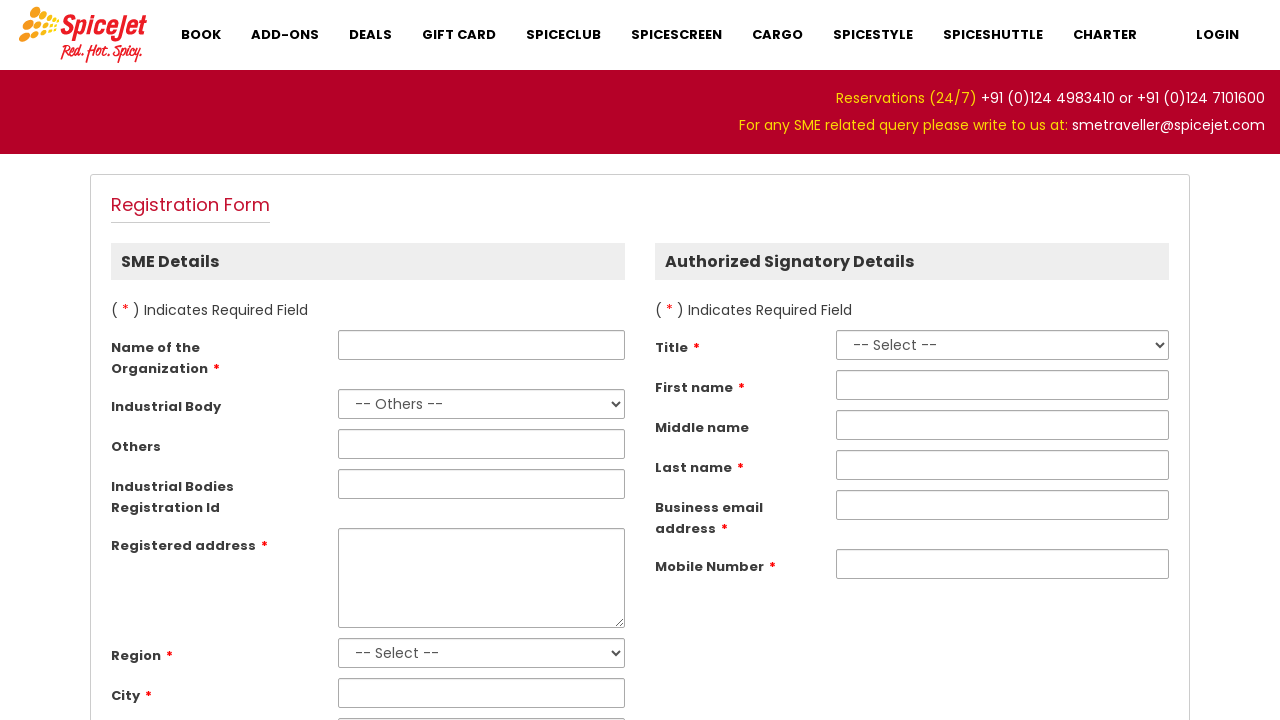

Verified State field is visible
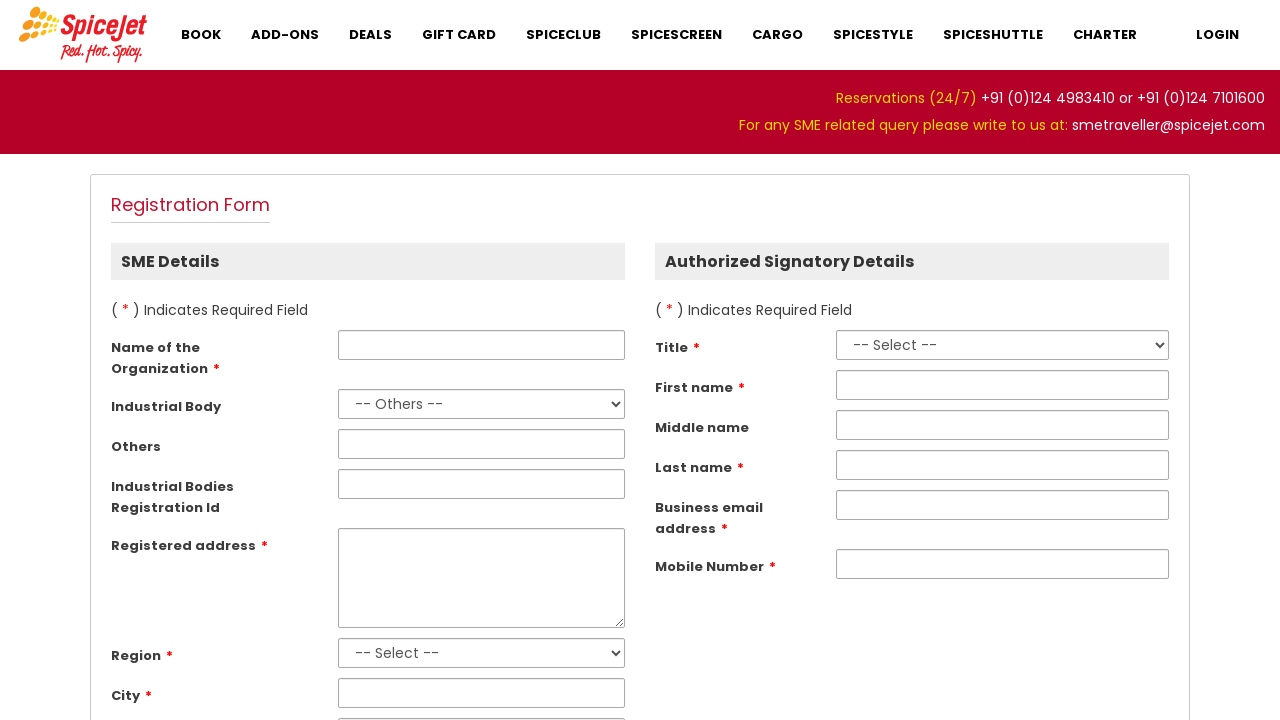

Verified Pincode field is visible
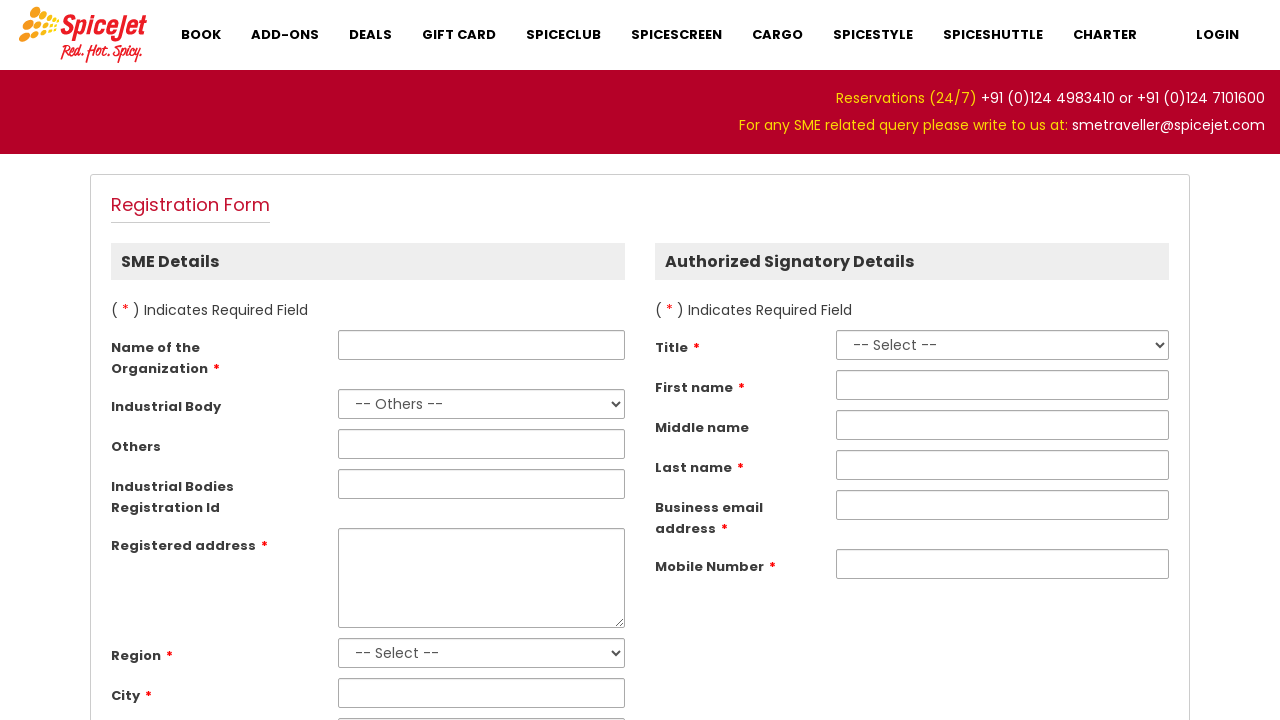

Verified Contact Phone field is visible
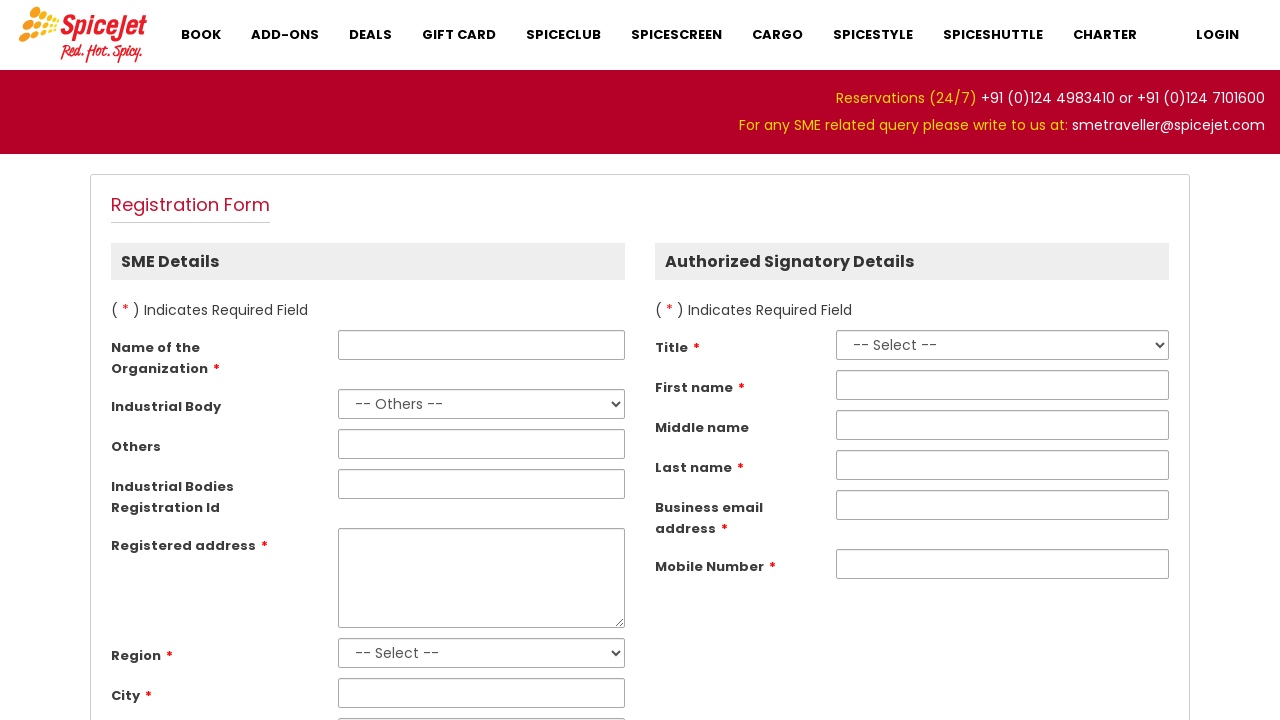

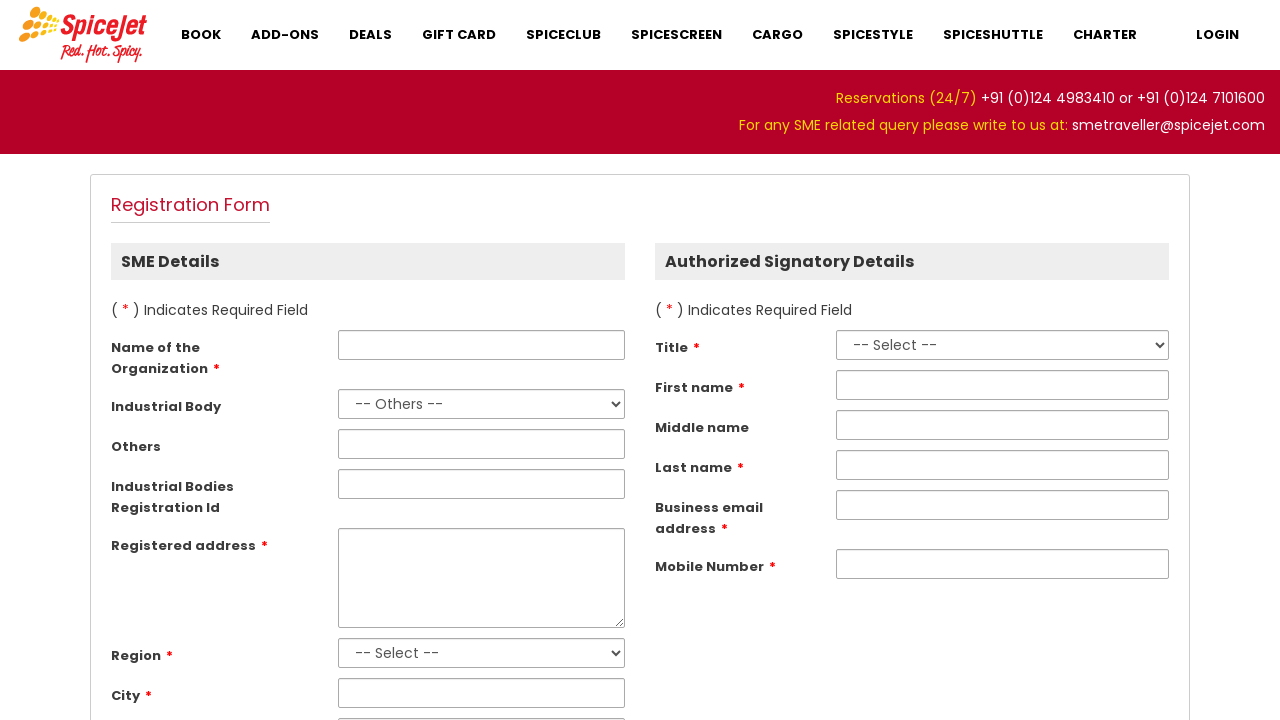